Tests certificate search functionality by entering an ID number (cedula) into a search form, clicking the search button, and waiting for the certificate to be displayed.

Starting URL: https://token-mamus.web.app

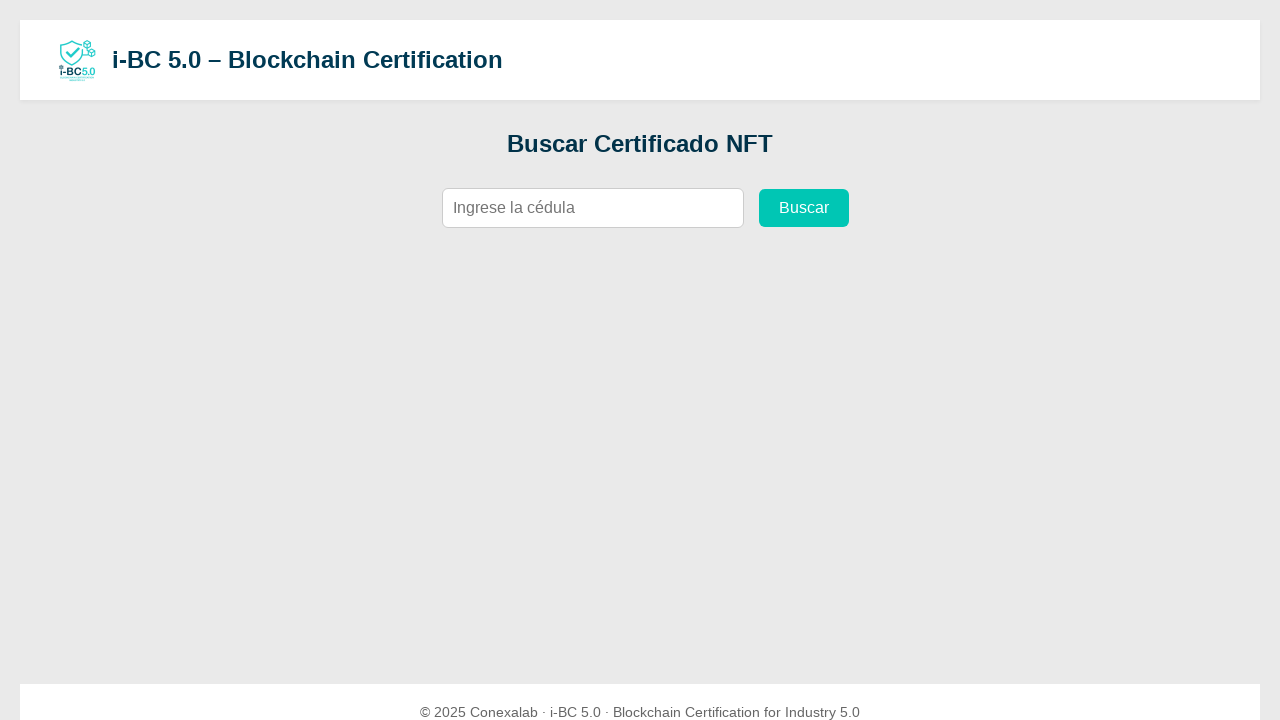

Search input field loaded
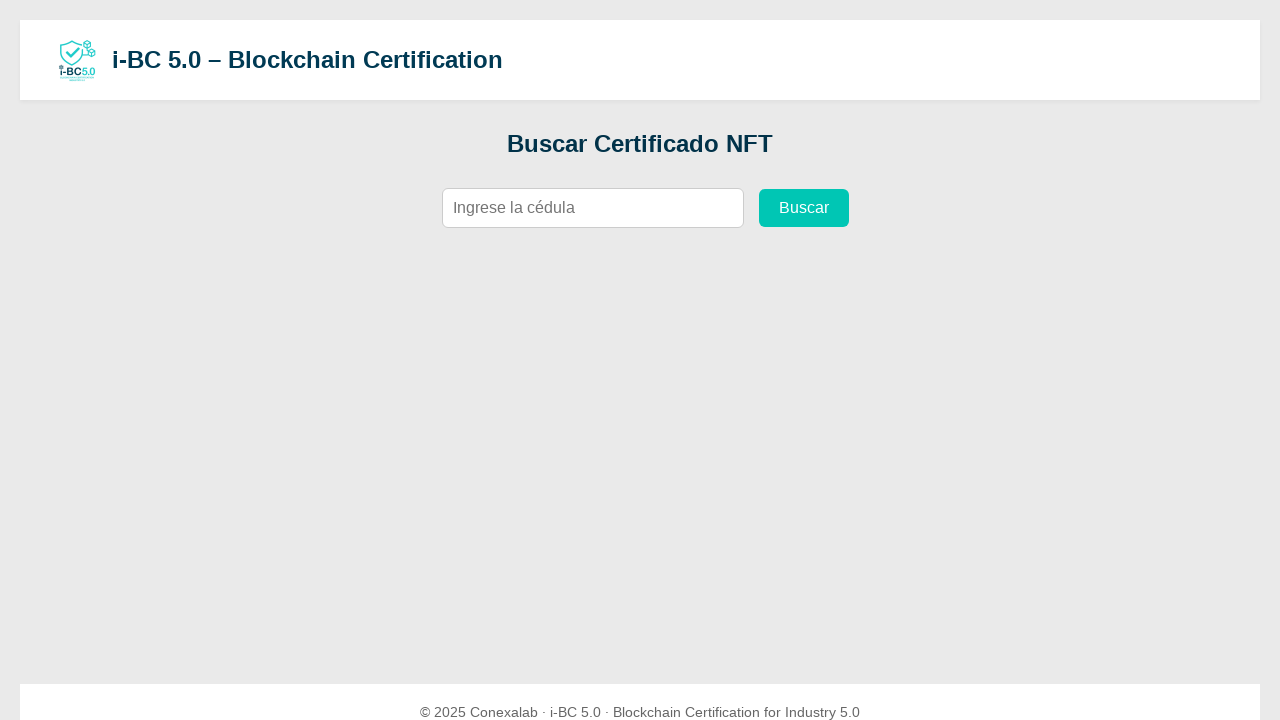

Filled cedula search field with '1234567890' on input[type='text']
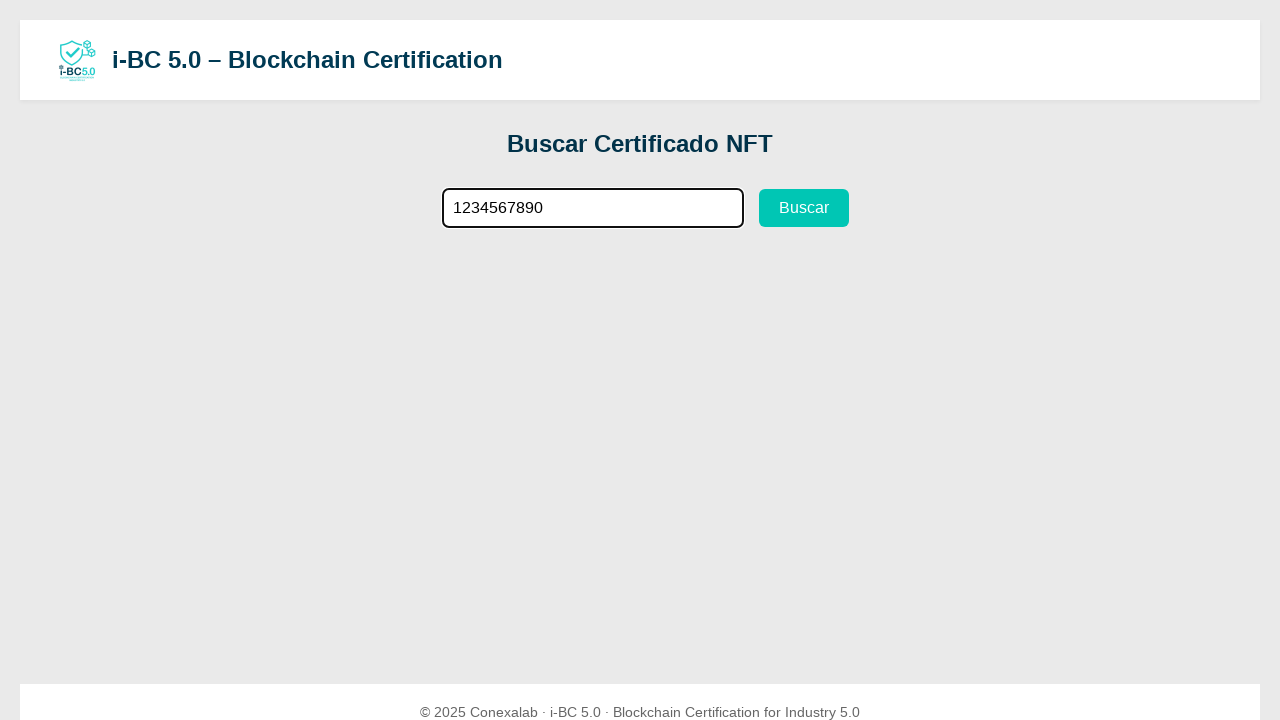

Clicked 'Buscar' button (fallback method) at (804, 208) on button:has-text('Buscar')
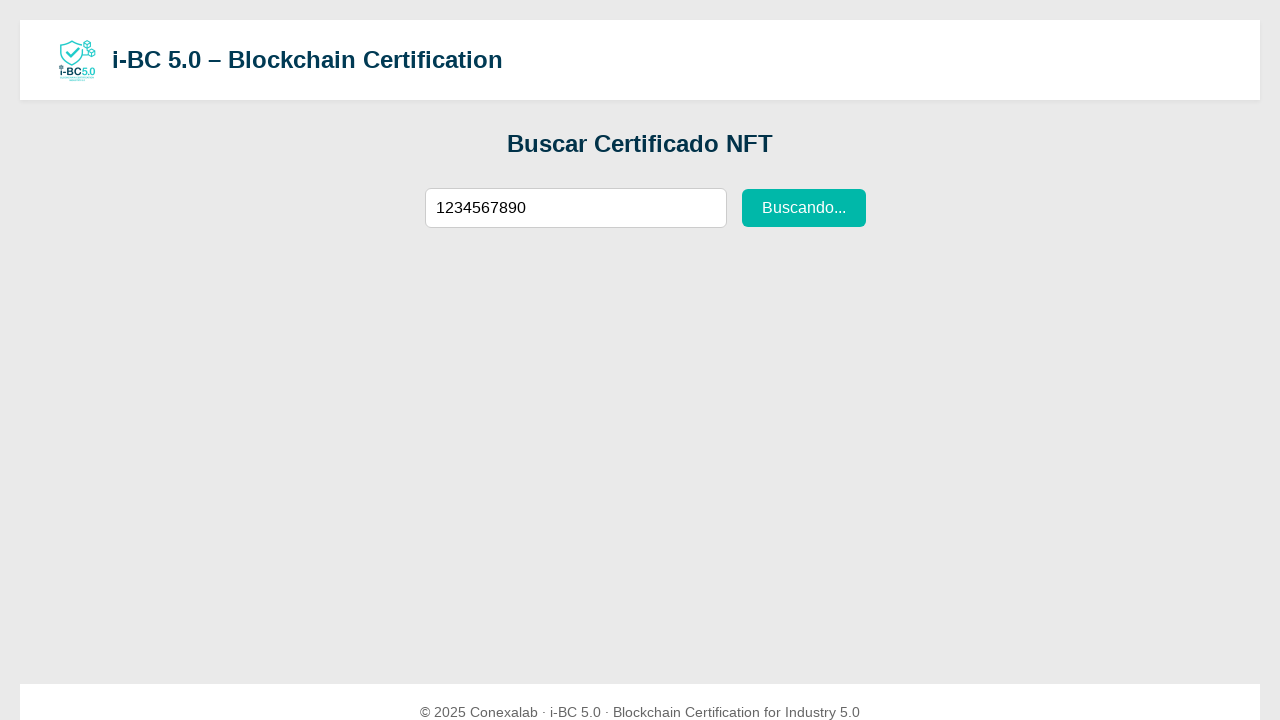

Waited for certificate to load (fallback timeout)
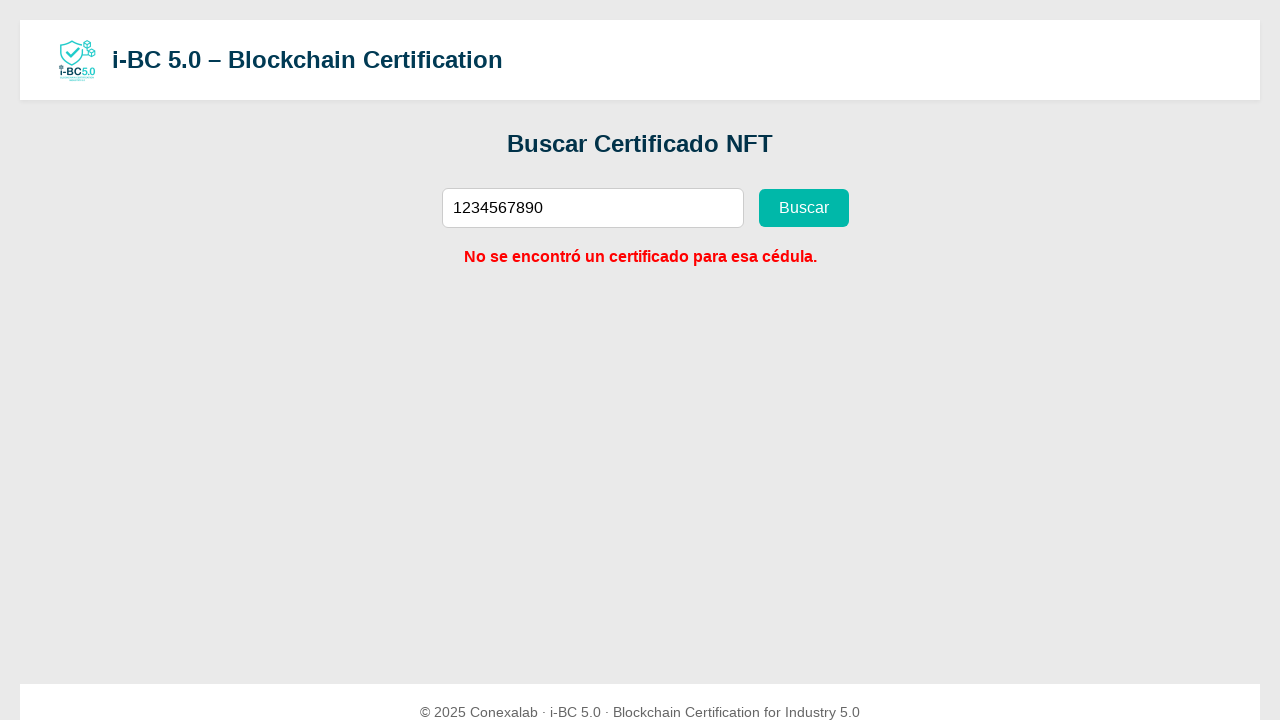

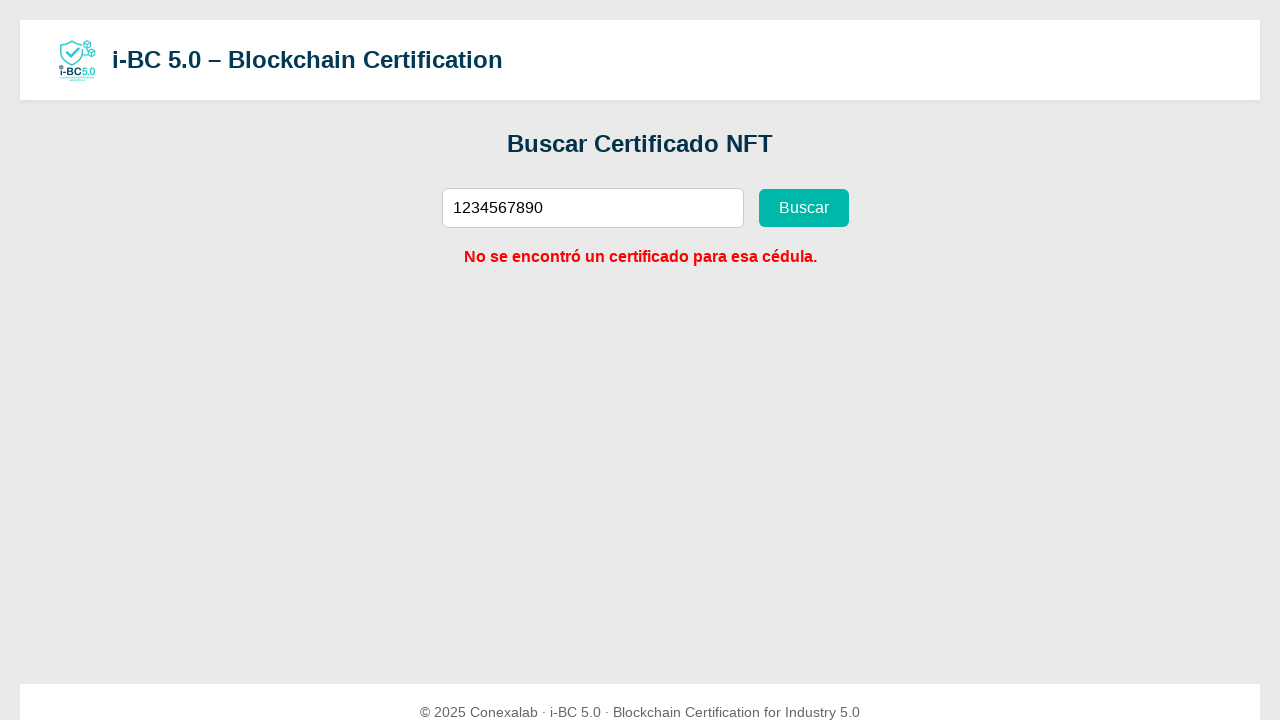